Tests navigation to the registration page by clicking the registration link on the Koel app homepage

Starting URL: https://qa.koel.app/

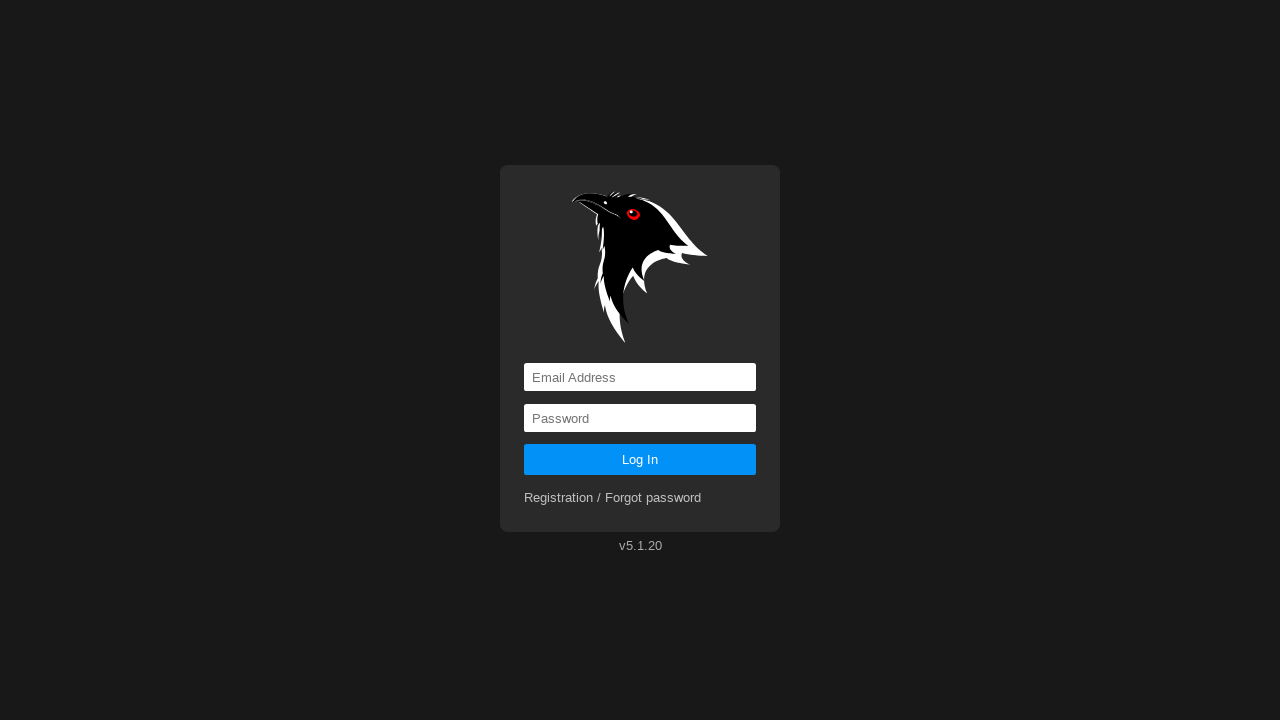

Clicked on registration navigation link at (613, 498) on a[href='registration']
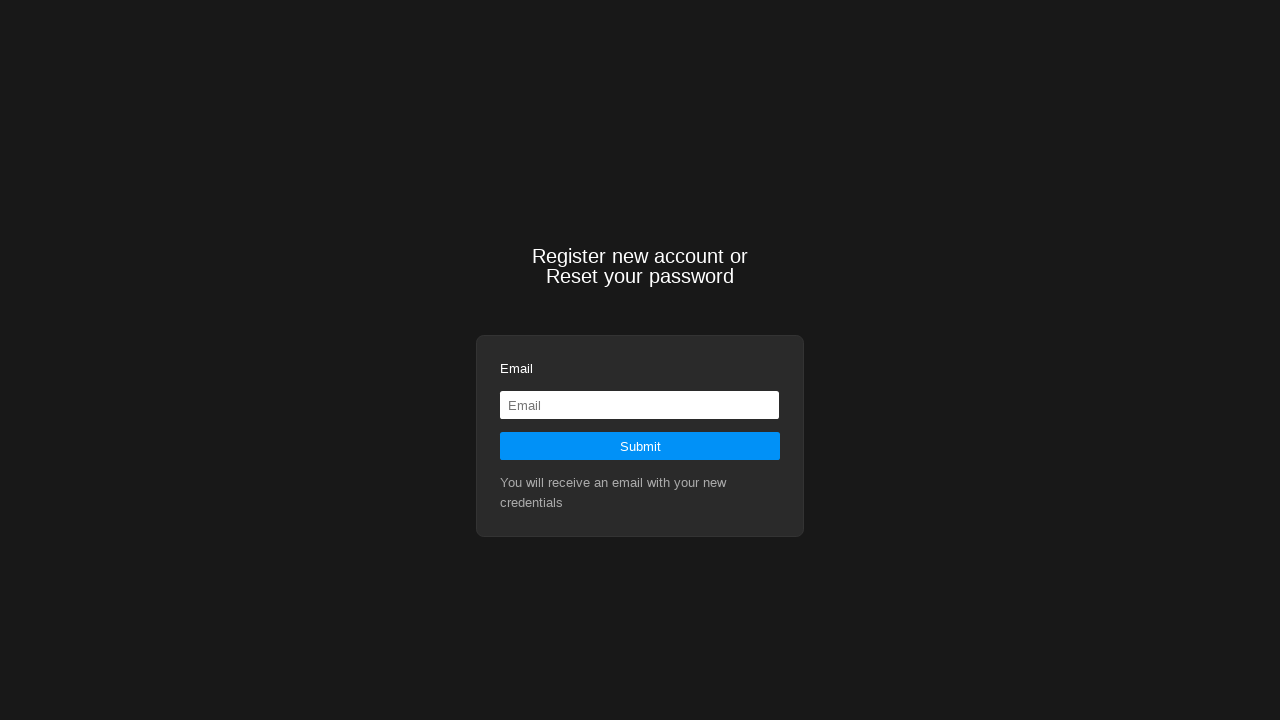

Registration page loaded and network idle
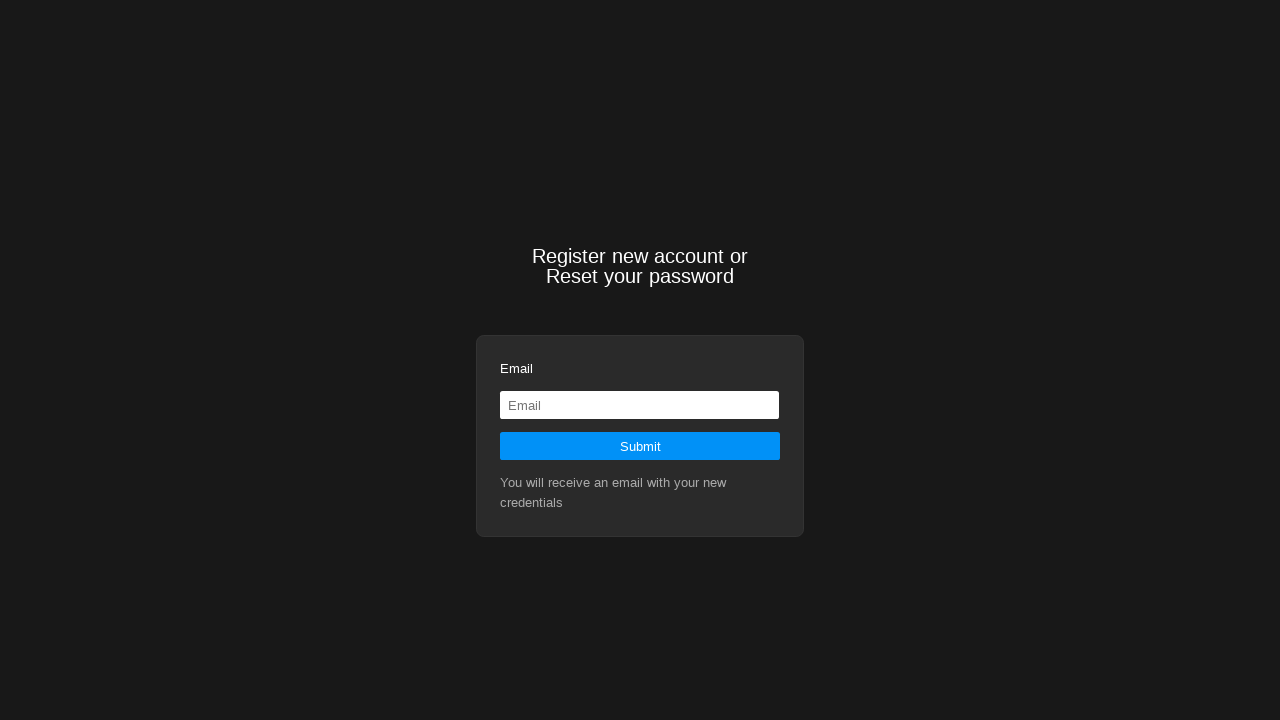

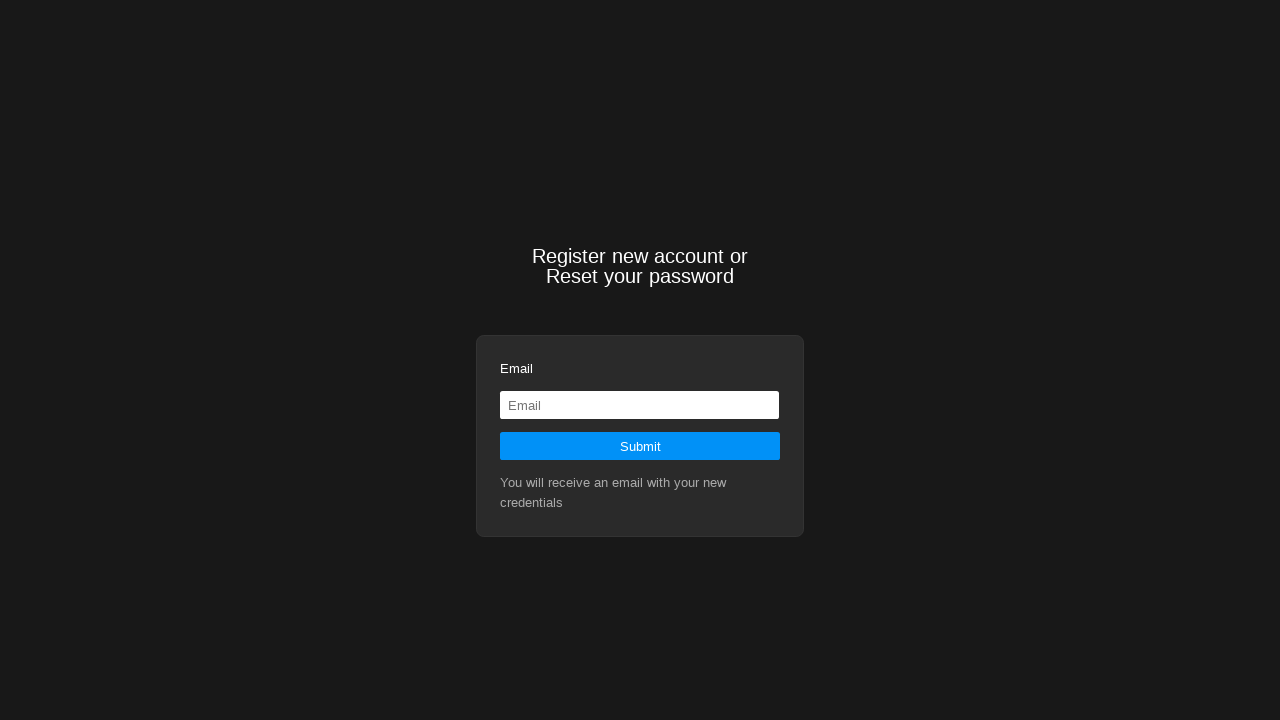